Solves a simple math problem by reading two numbers from the page, calculating their sum, and selecting the answer from a dropdown menu

Starting URL: http://suninjuly.github.io/selects2.html

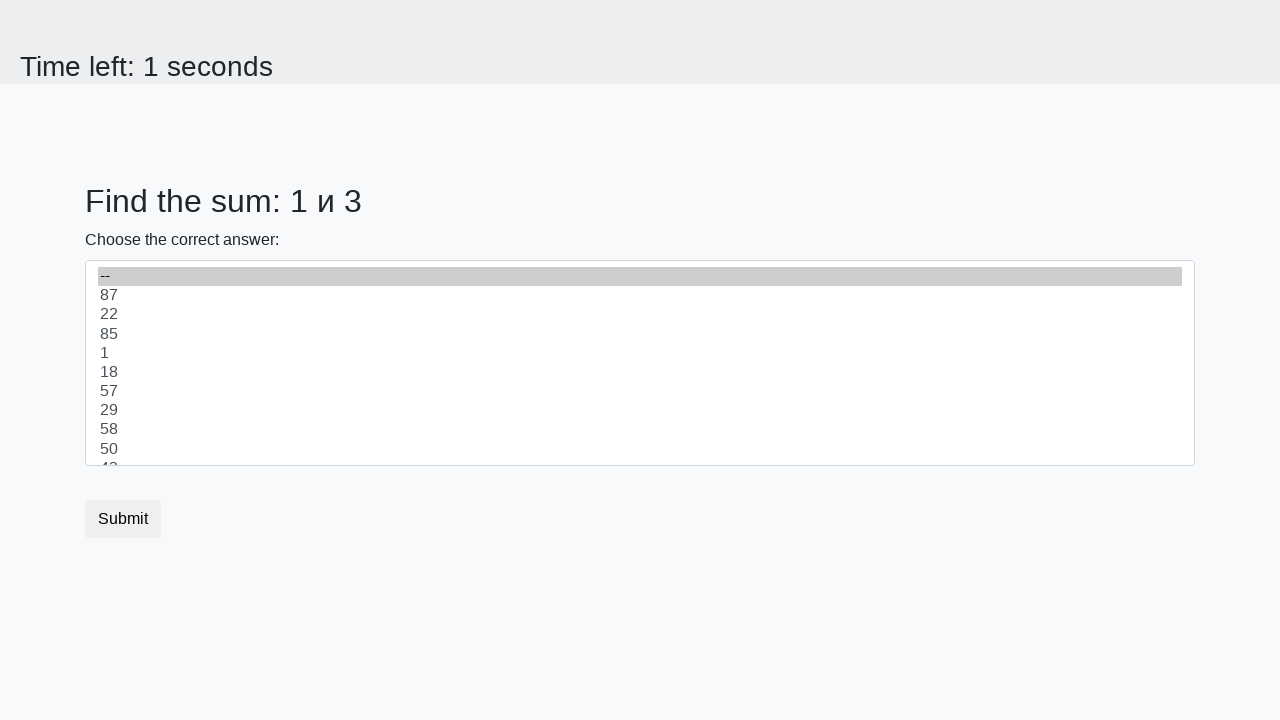

Located first number element
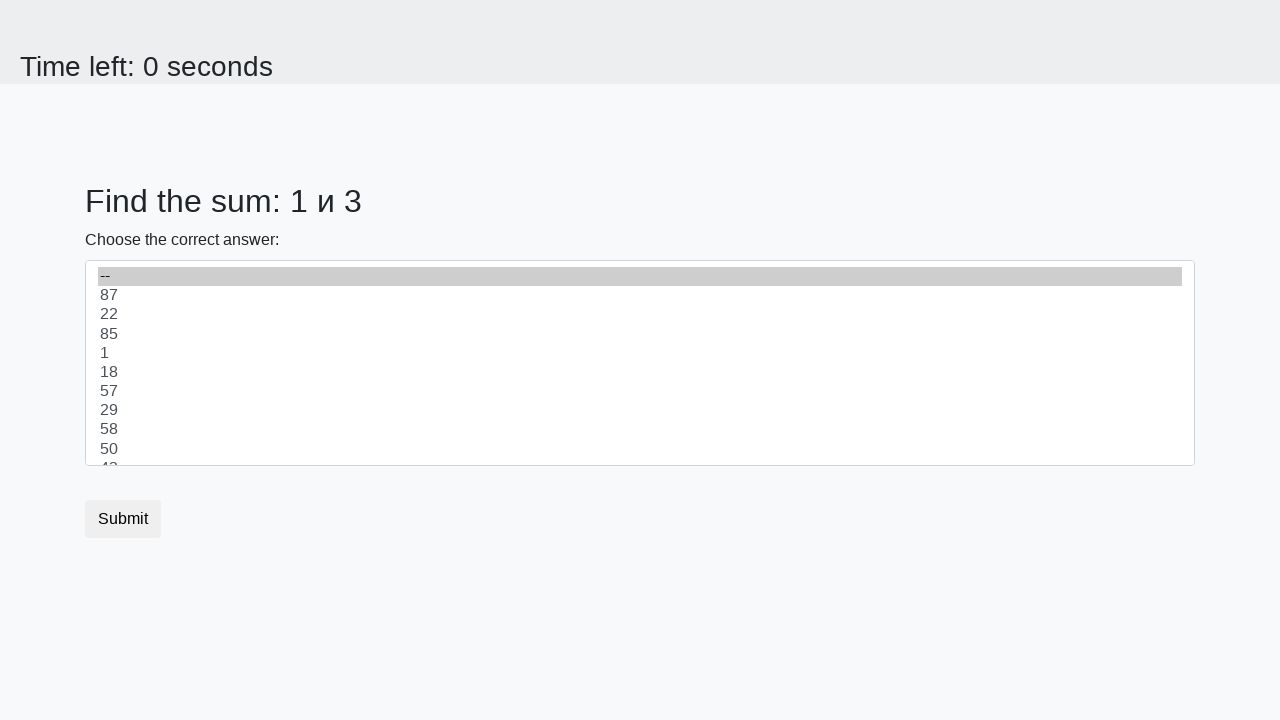

Read first number: 1
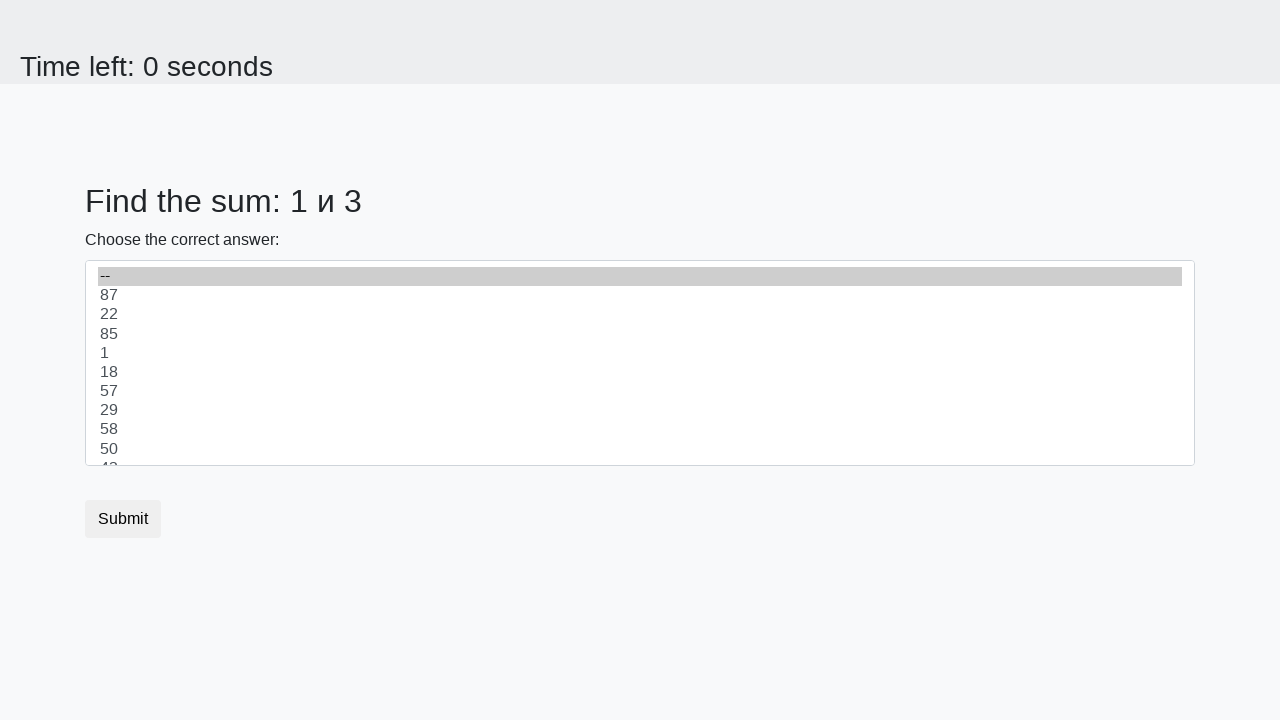

Located second number element
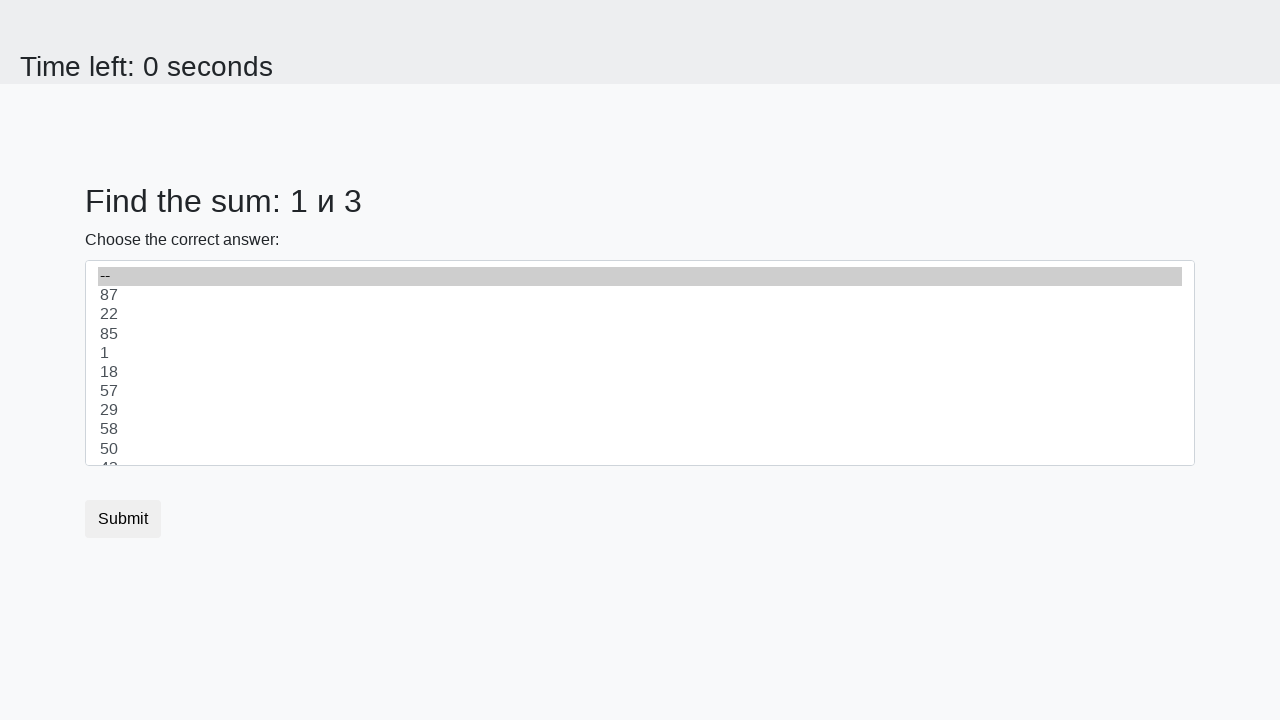

Read second number: 3
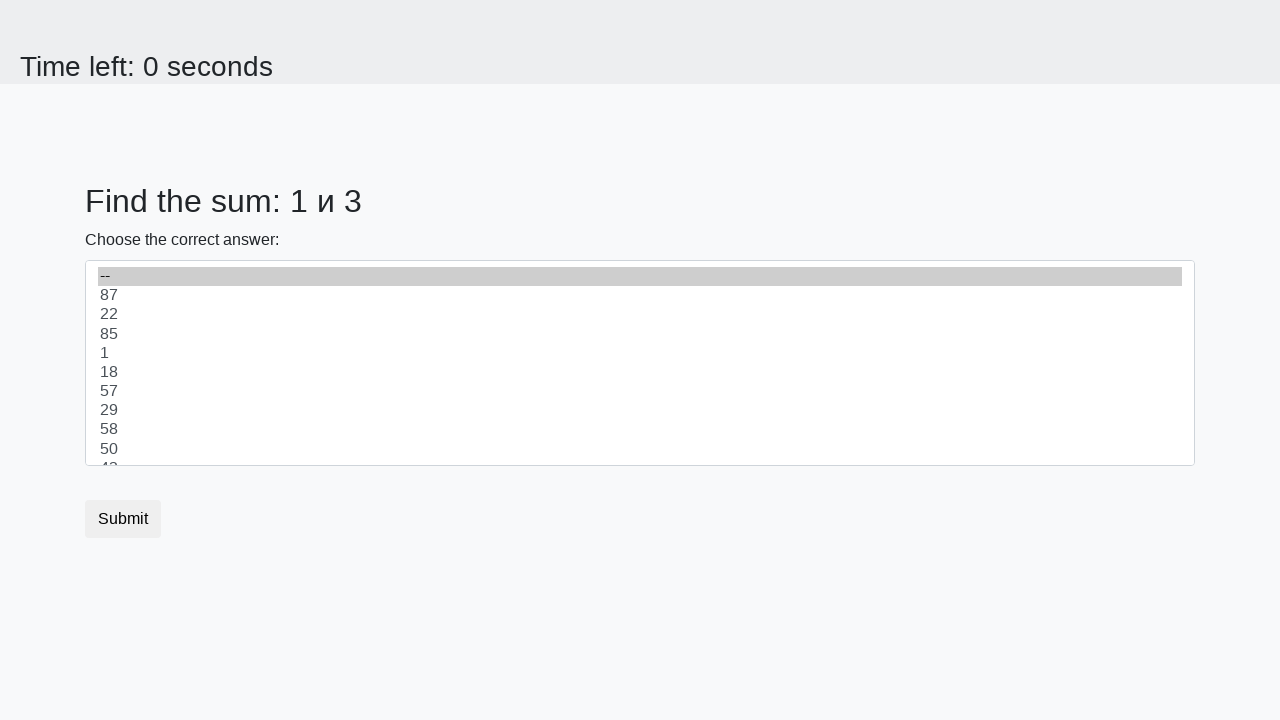

Calculated sum: 4
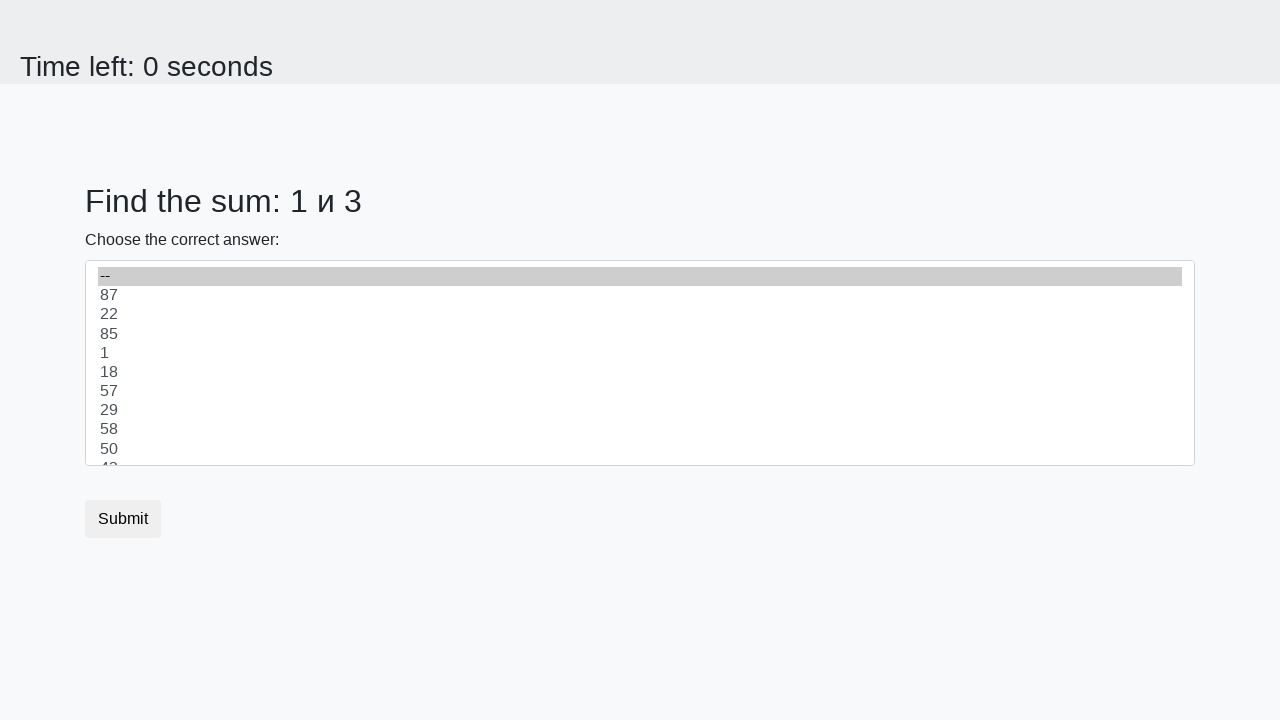

Selected answer '4' from dropdown menu on select
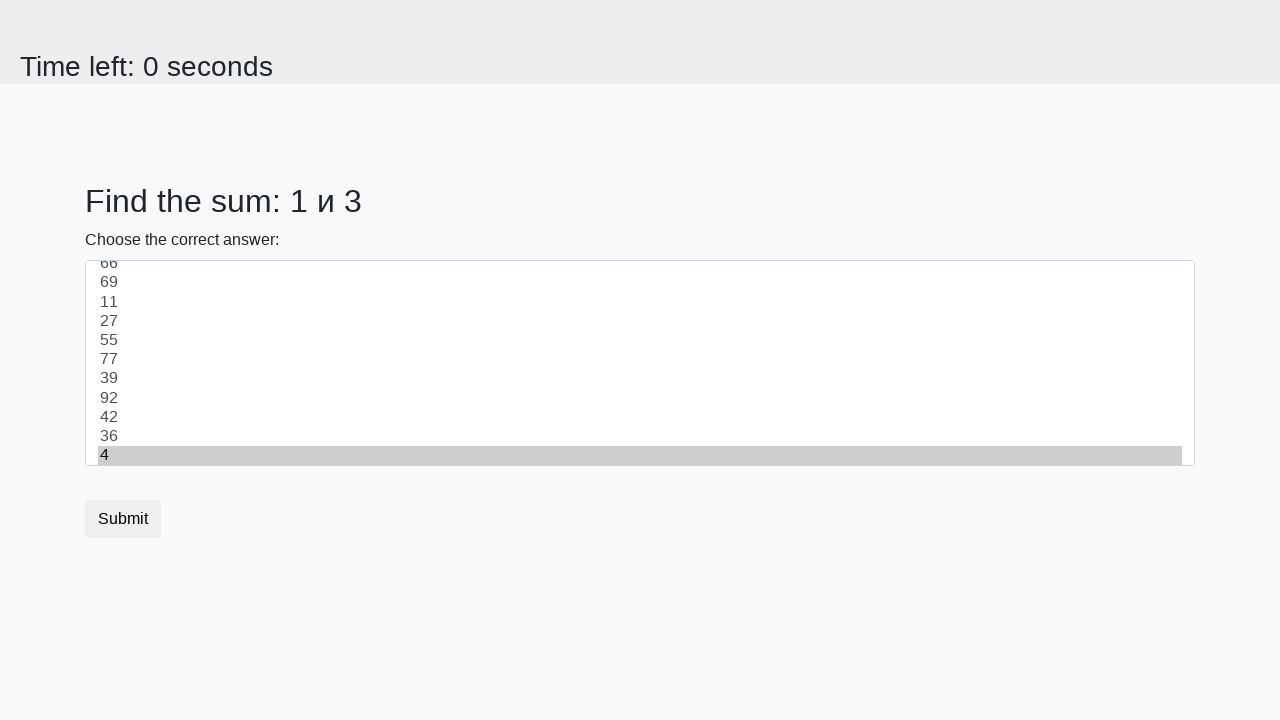

Clicked submit button to complete the task at (123, 519) on [type='submit']
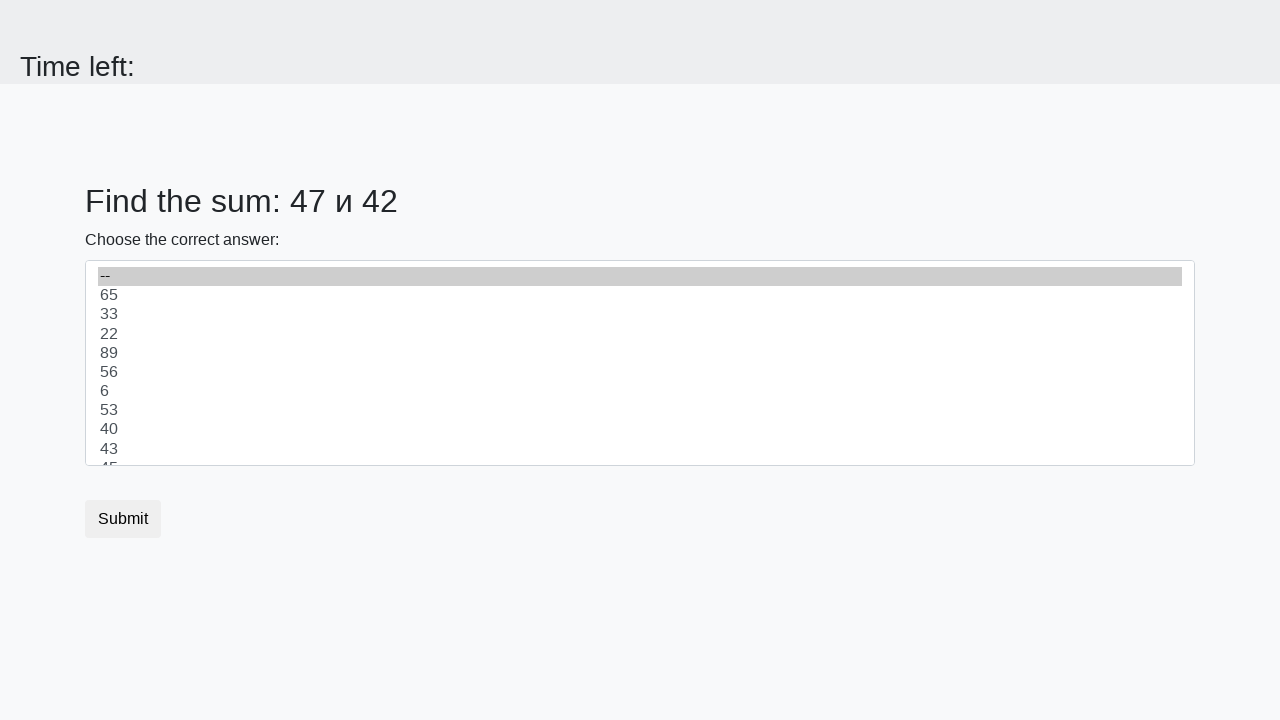

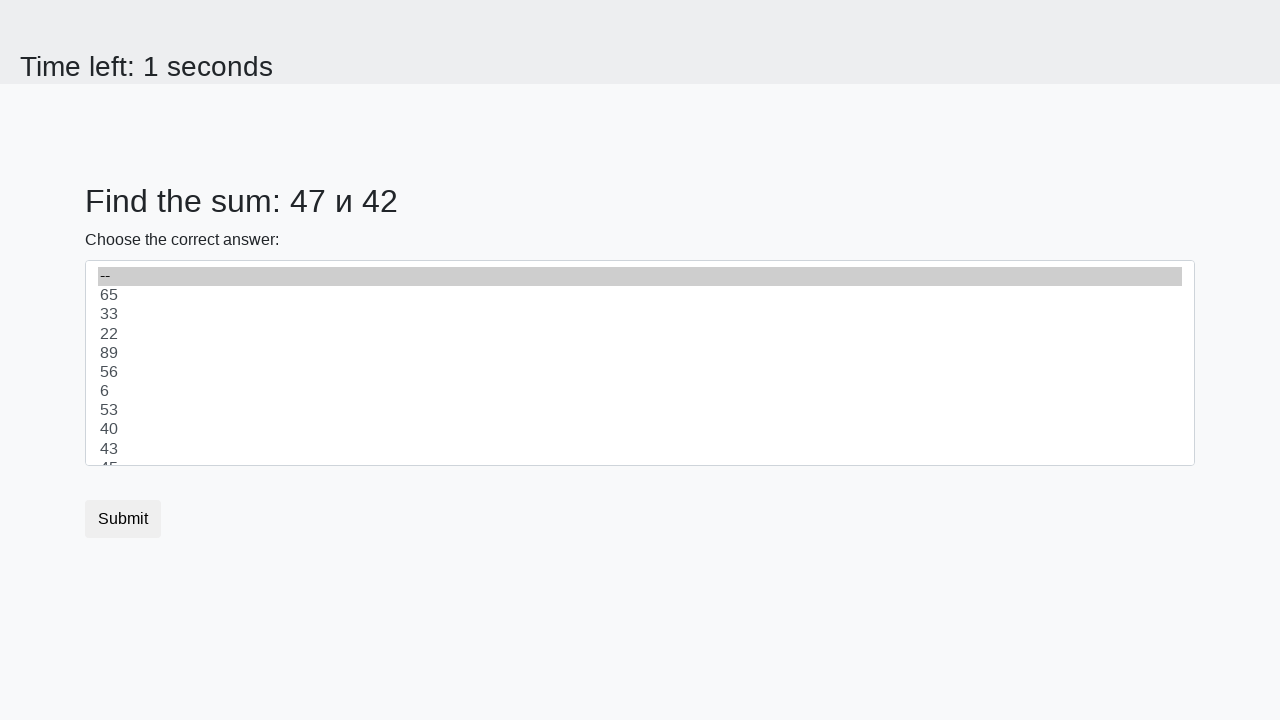